Clicks checkbox option 1 and verifies it contains the correct label

Starting URL: https://rahulshettyacademy.com/AutomationPractice/

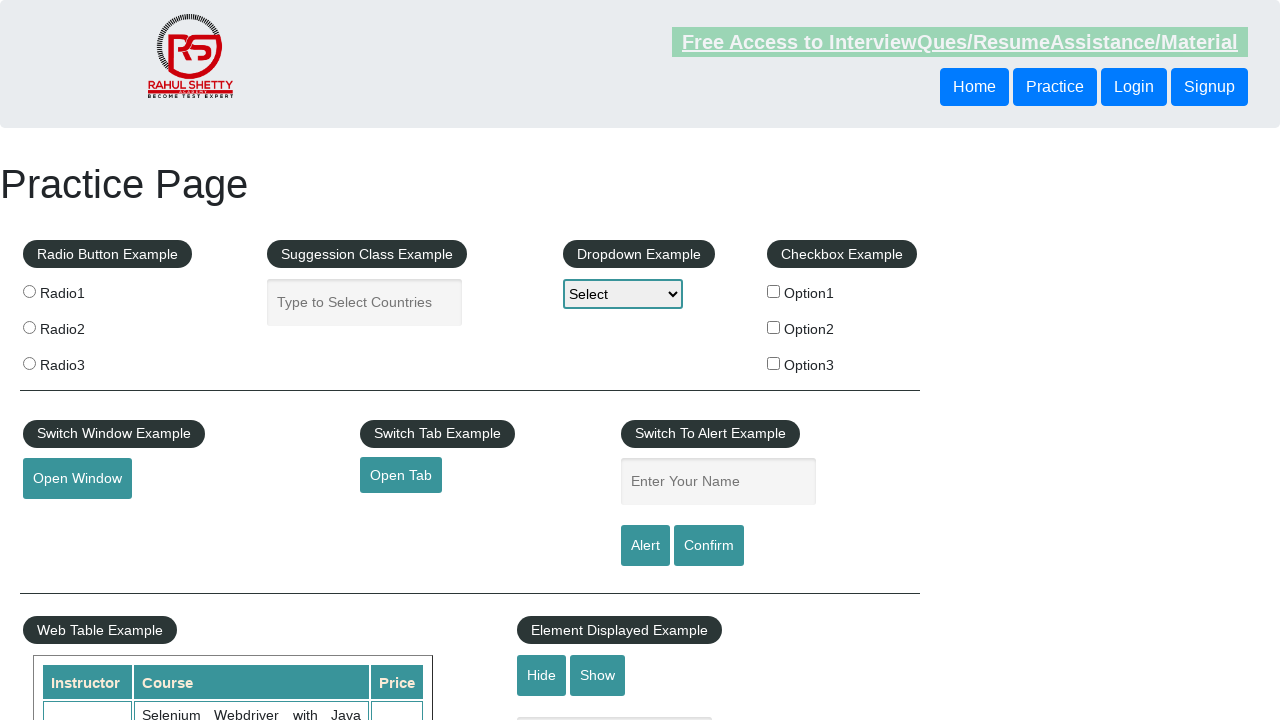

Navigated to https://rahulshettyacademy.com/AutomationPractice/
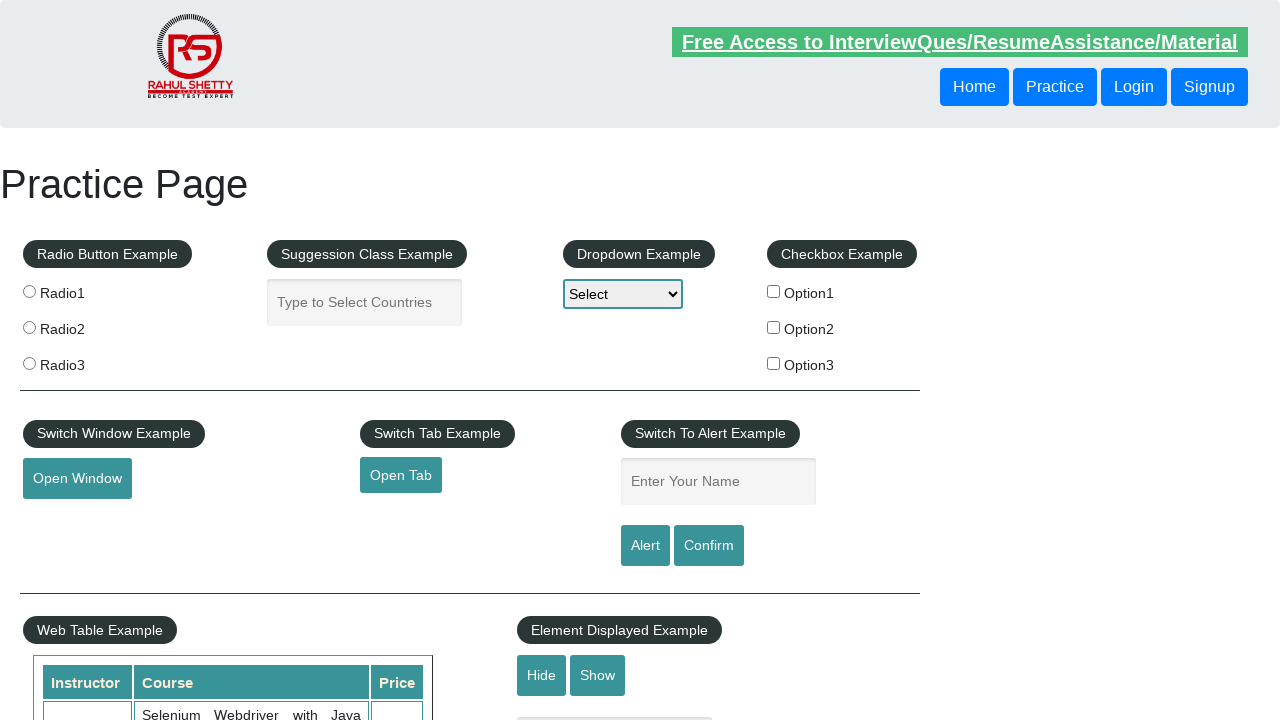

Clicked checkbox option 1 at (774, 291) on #checkBoxOption1
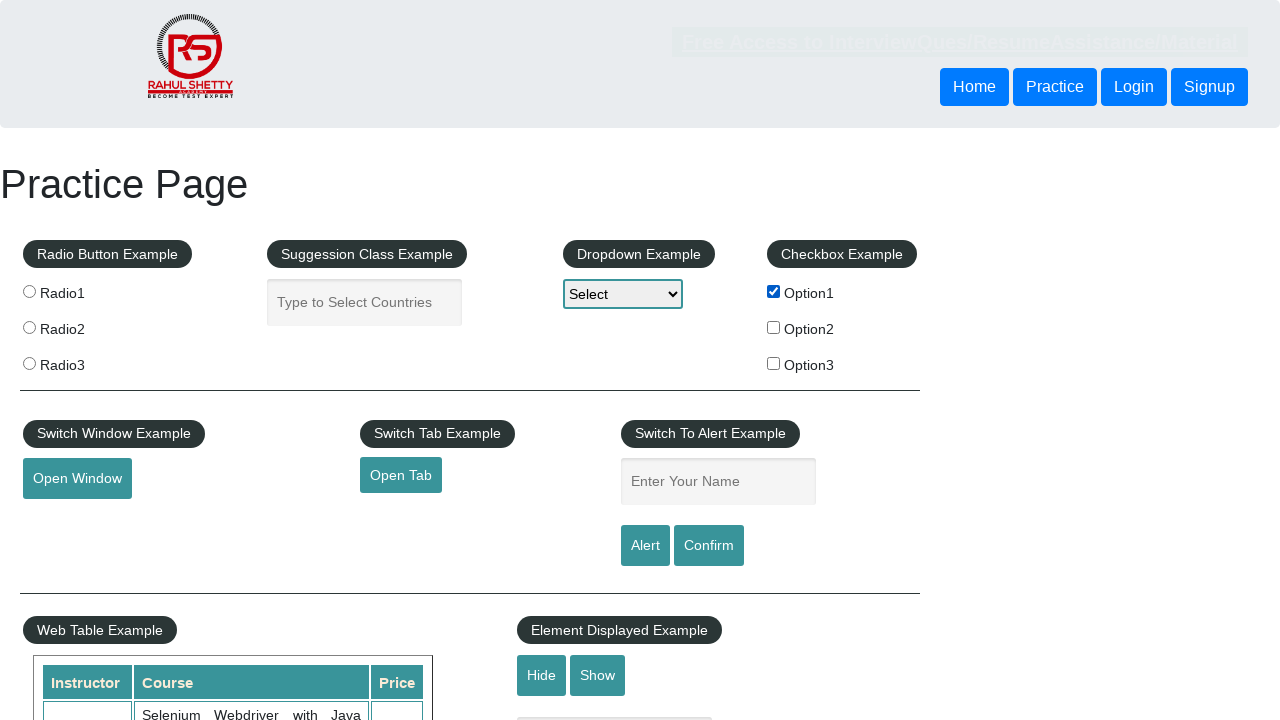

Verified label for option 1 is present
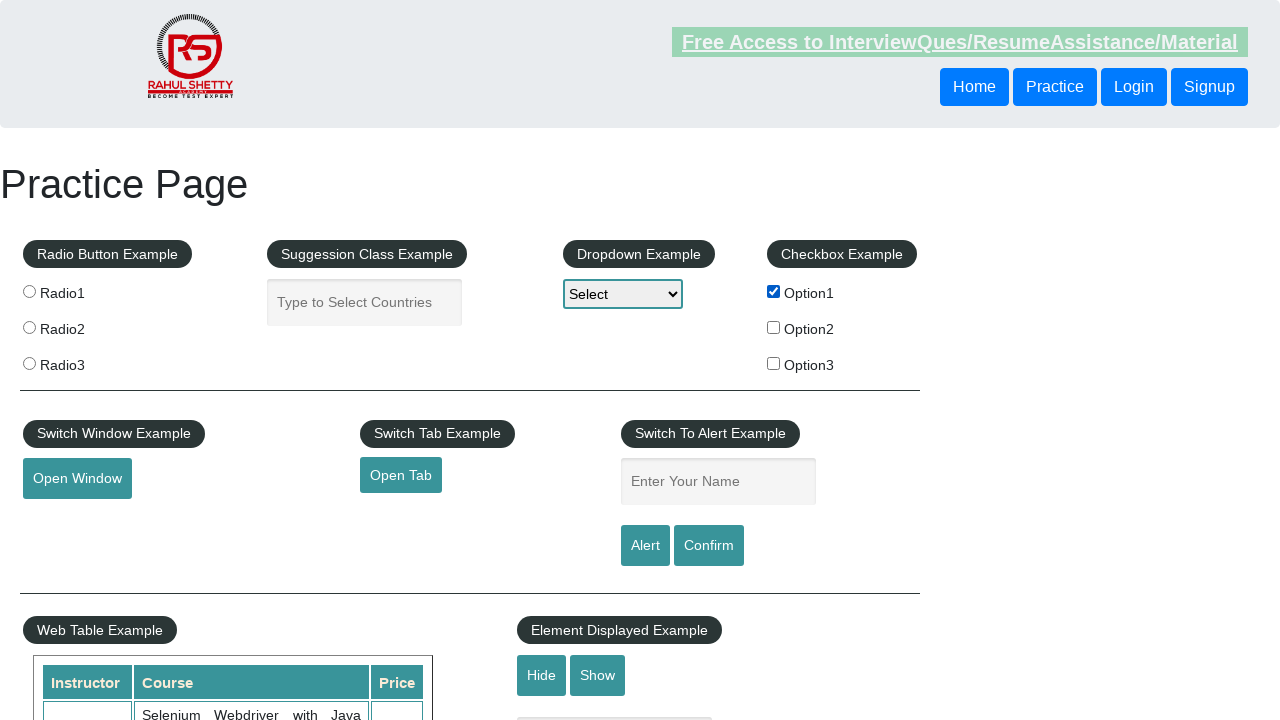

Verified label contains 'Option1' text
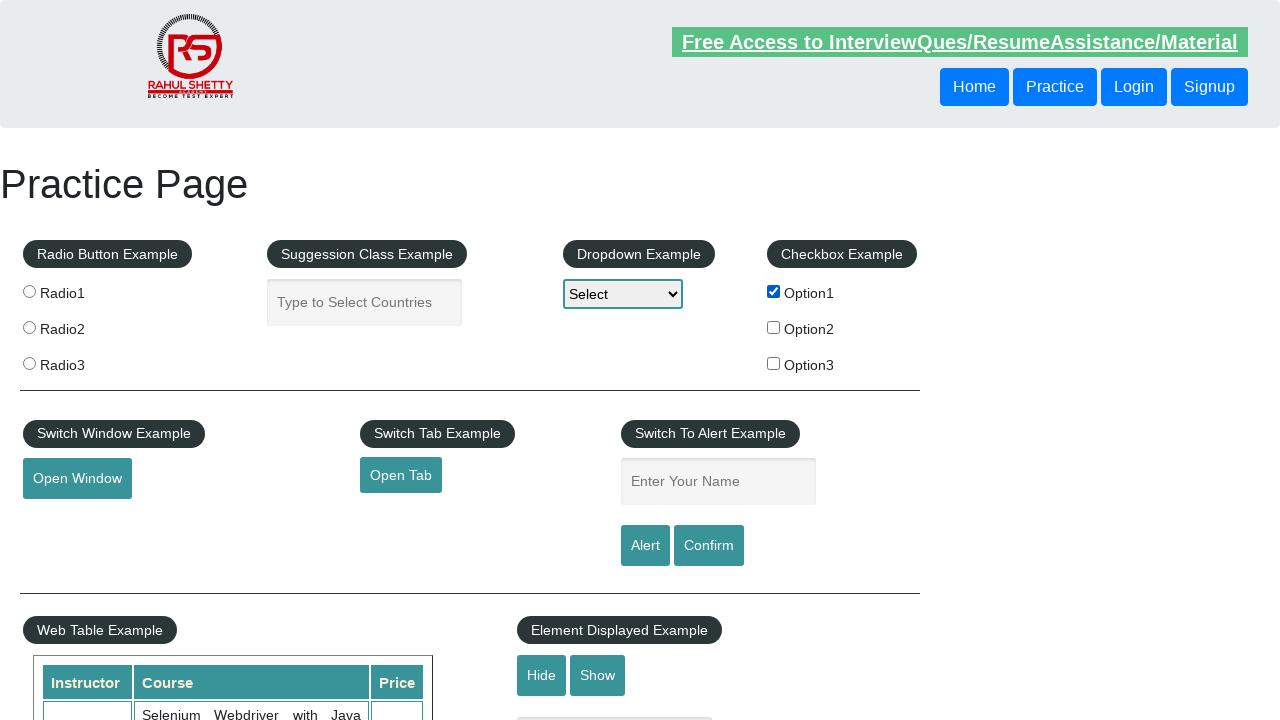

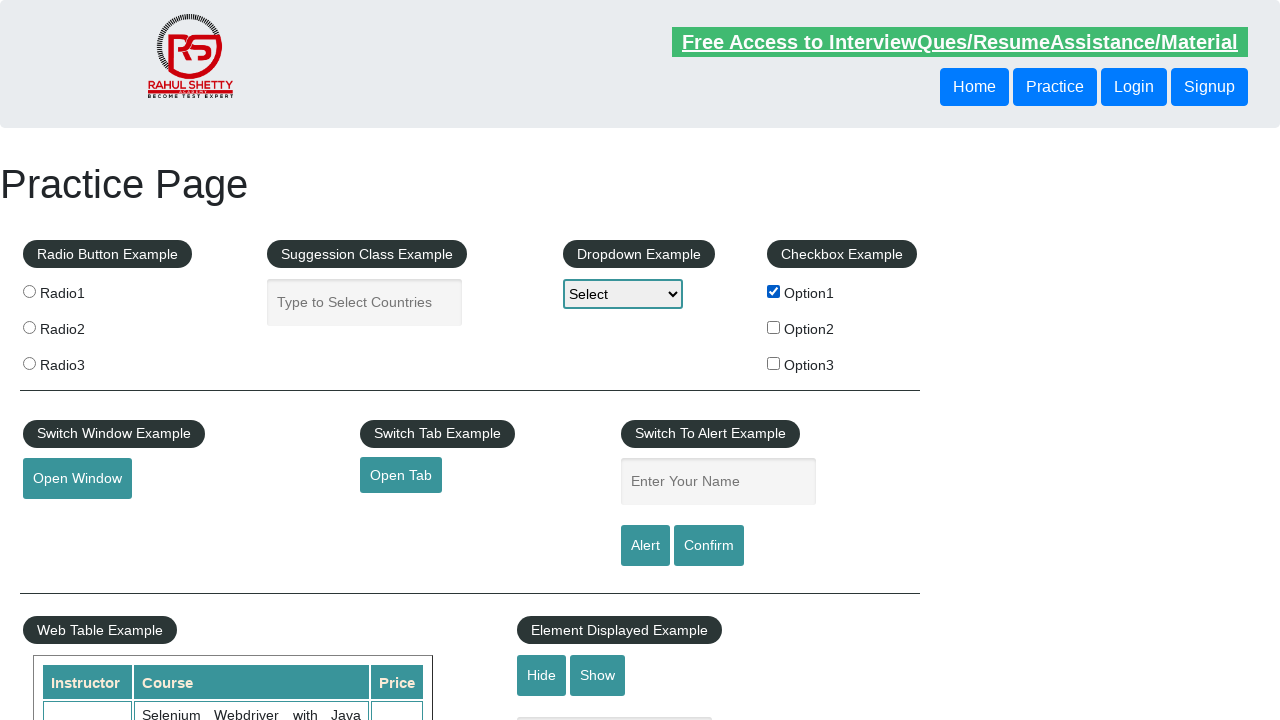